Tests calculator addition operation by entering two numbers, selecting the + operator, and verifying the result

Starting URL: https://juliemr.github.io/protractor-demo/

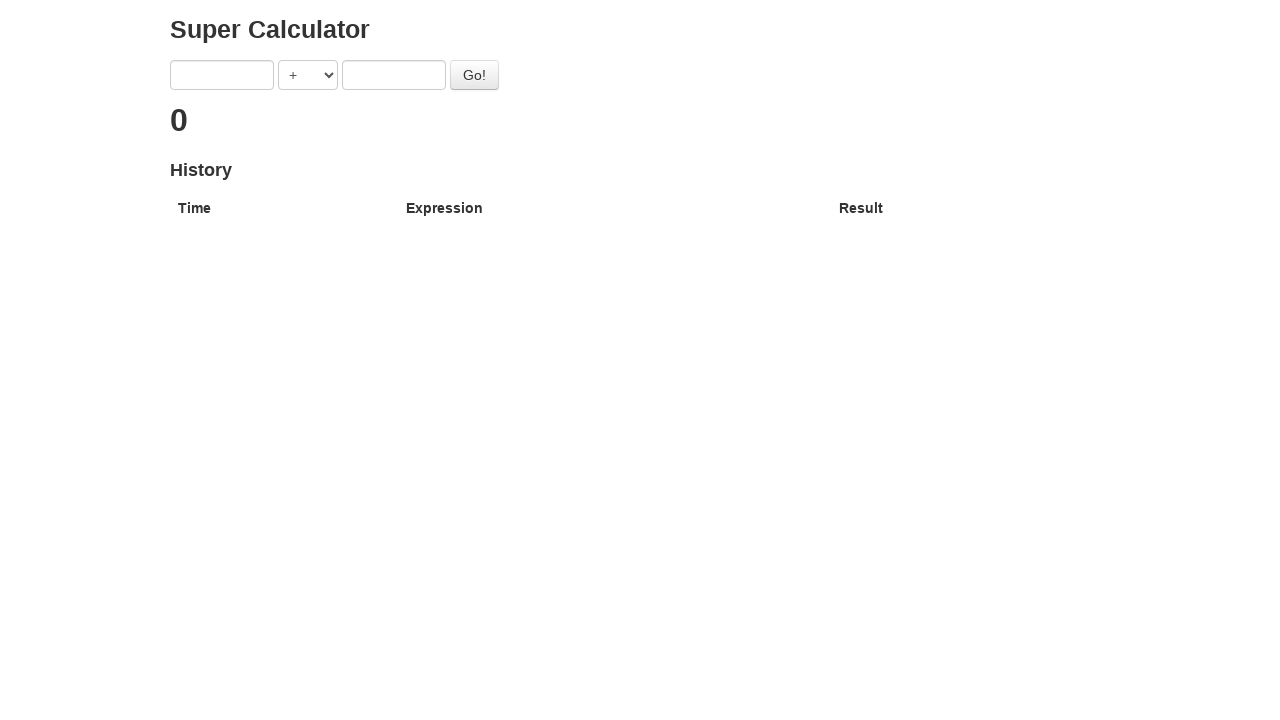

Cleared the first input field on xpath=/html/body/div/div/form/input[1]
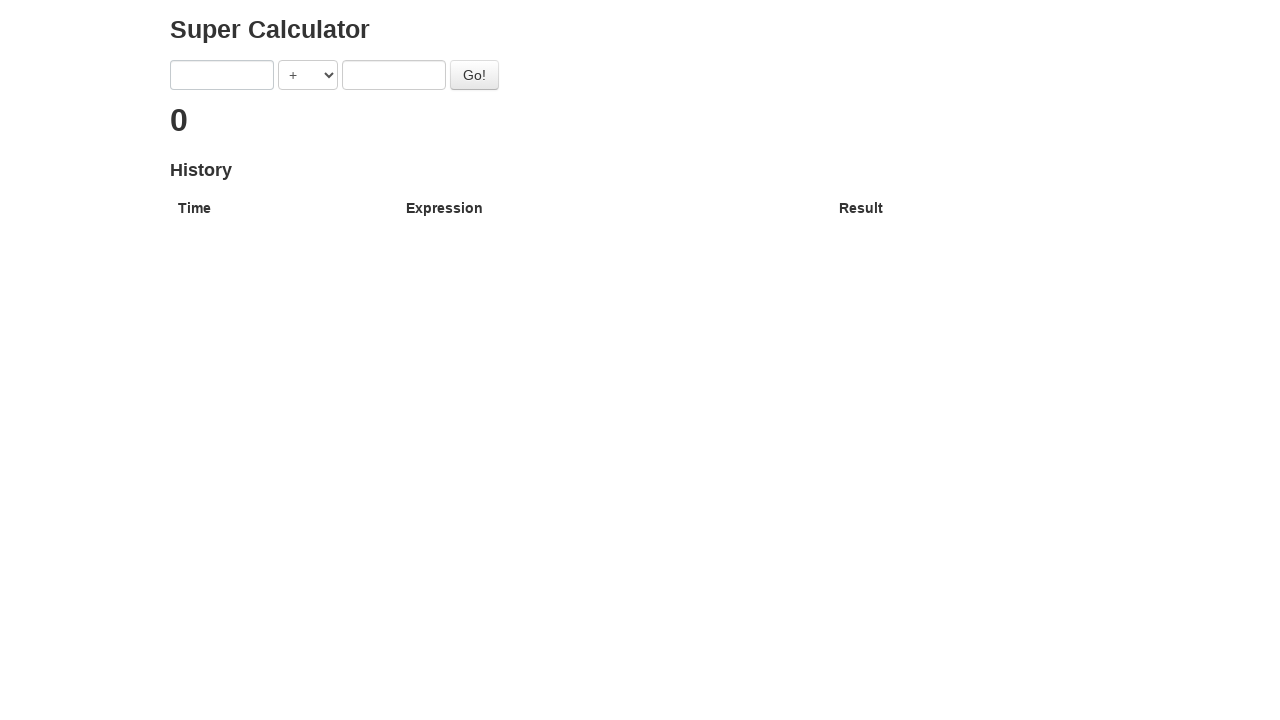

Entered '4' in the first input field on xpath=/html/body/div/div/form/input[1]
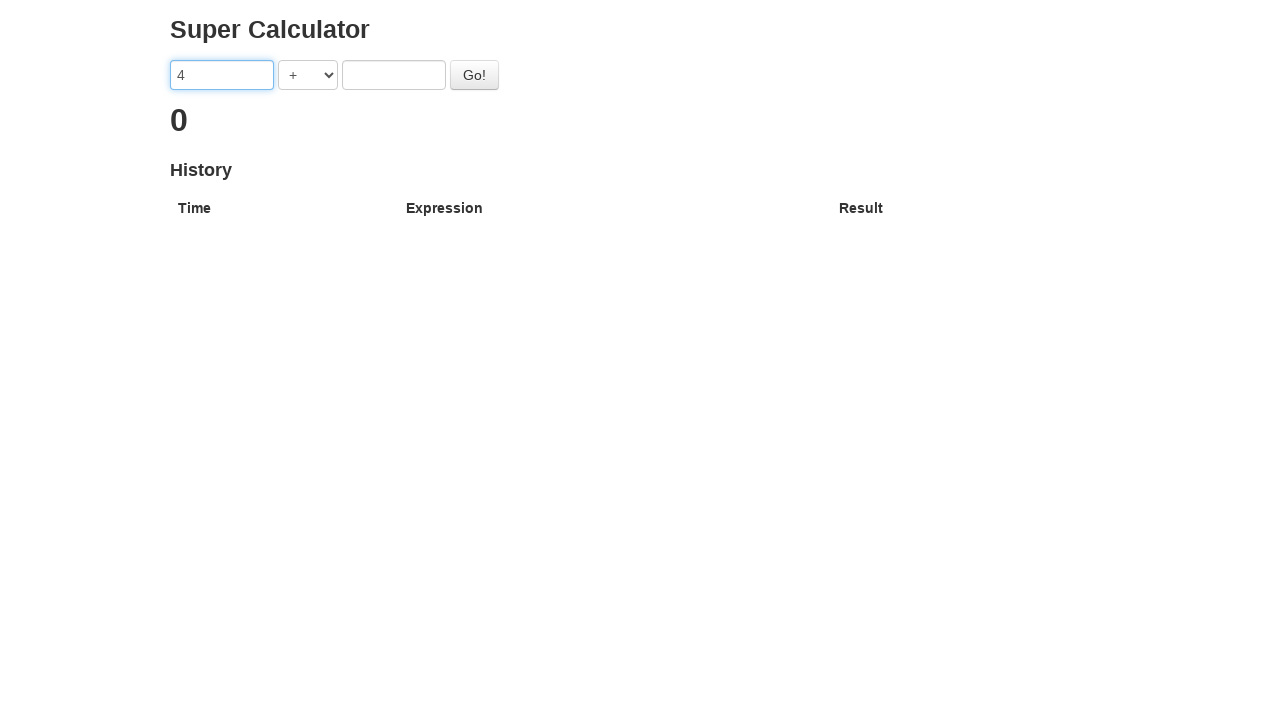

Selected '+' operator from dropdown on xpath=/html/body/div/div/form/select
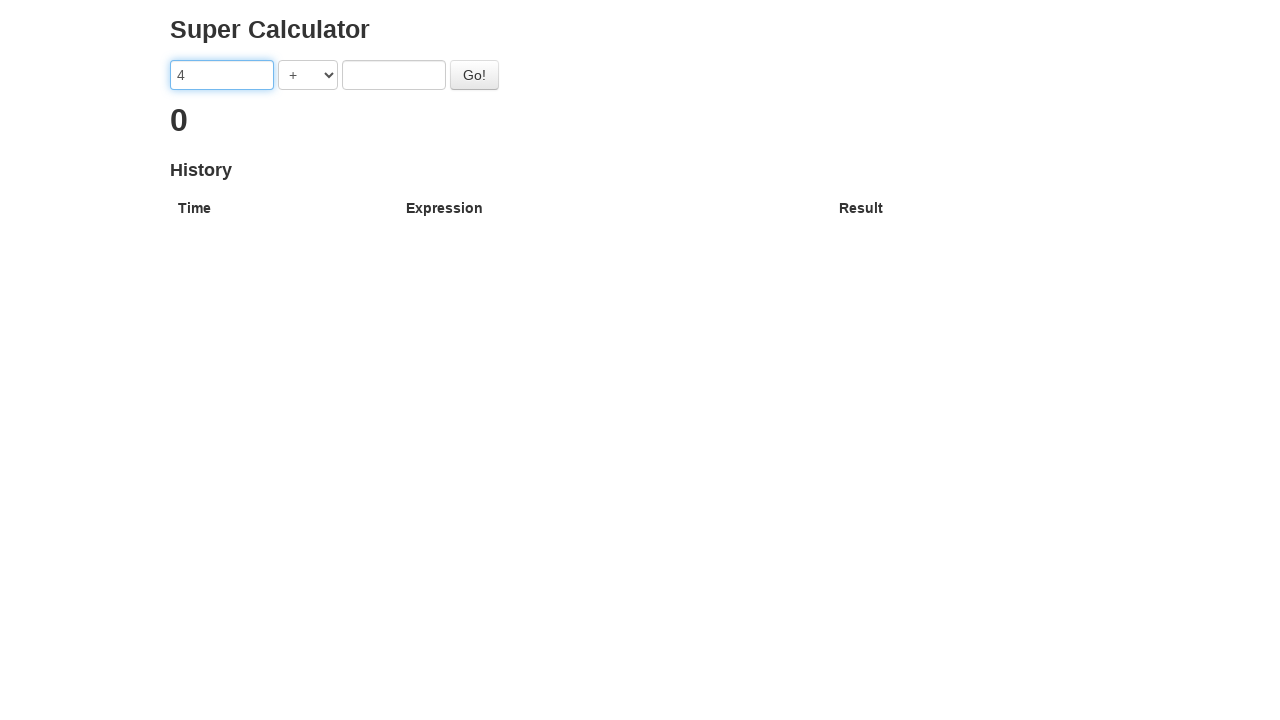

Cleared the second input field on xpath=/html/body/div/div/form/input[2]
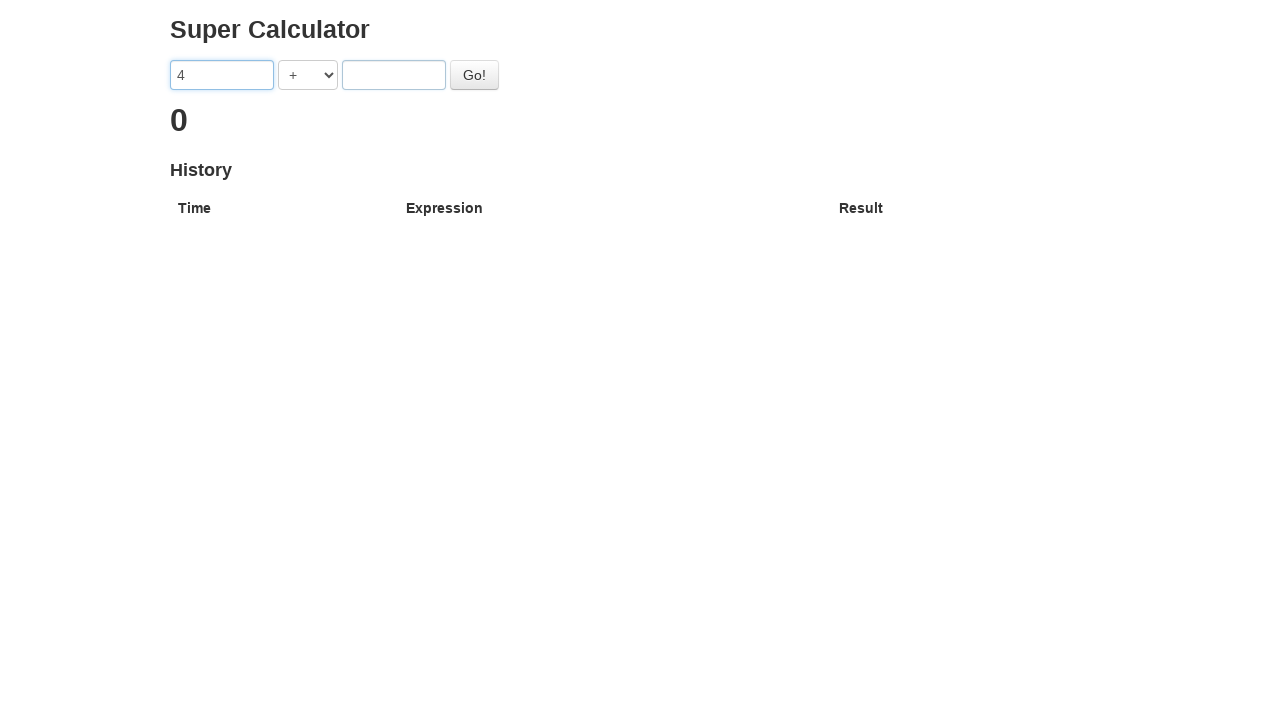

Entered '4' in the second input field on xpath=/html/body/div/div/form/input[2]
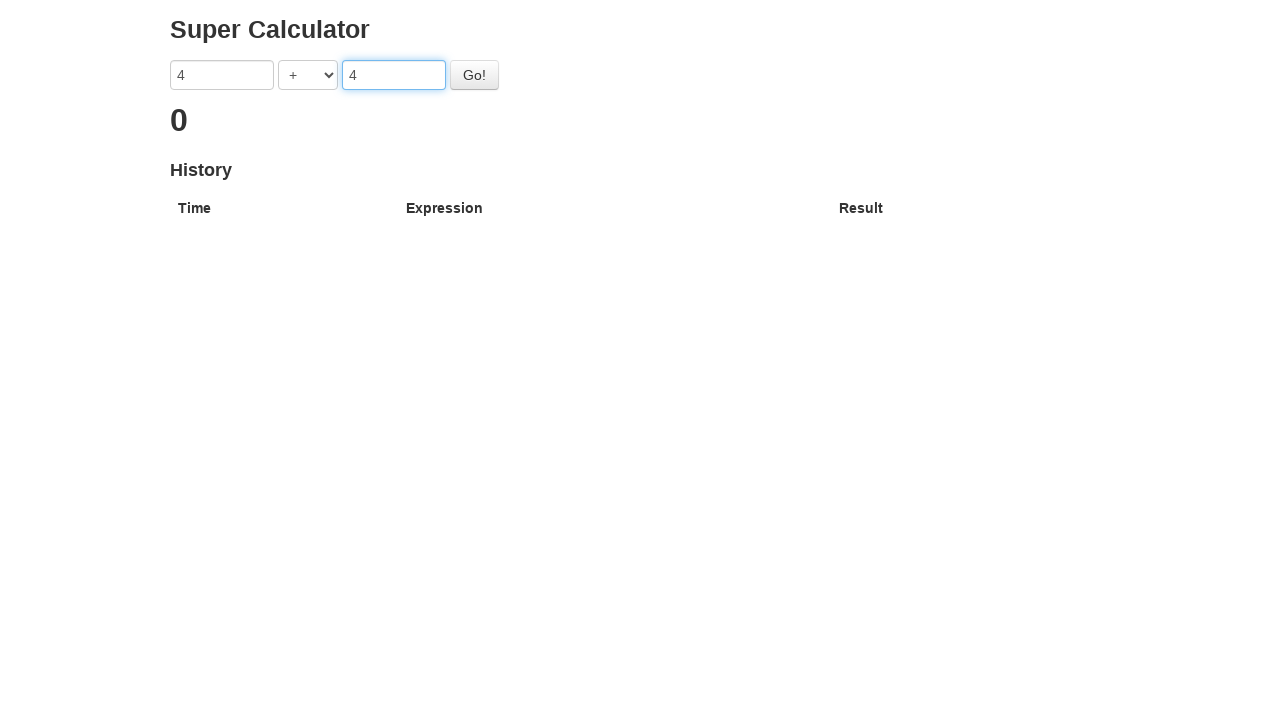

Clicked the Go button to perform addition at (474, 75) on #gobutton
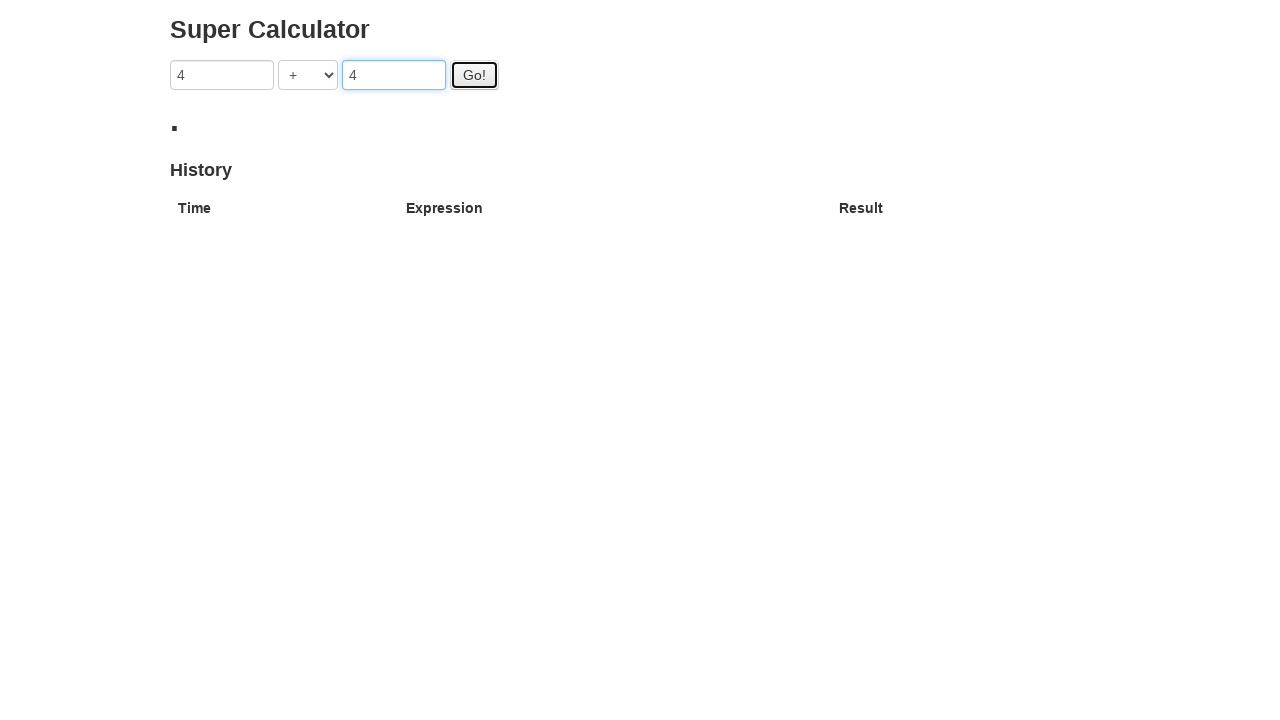

Waited 2000ms for result to display
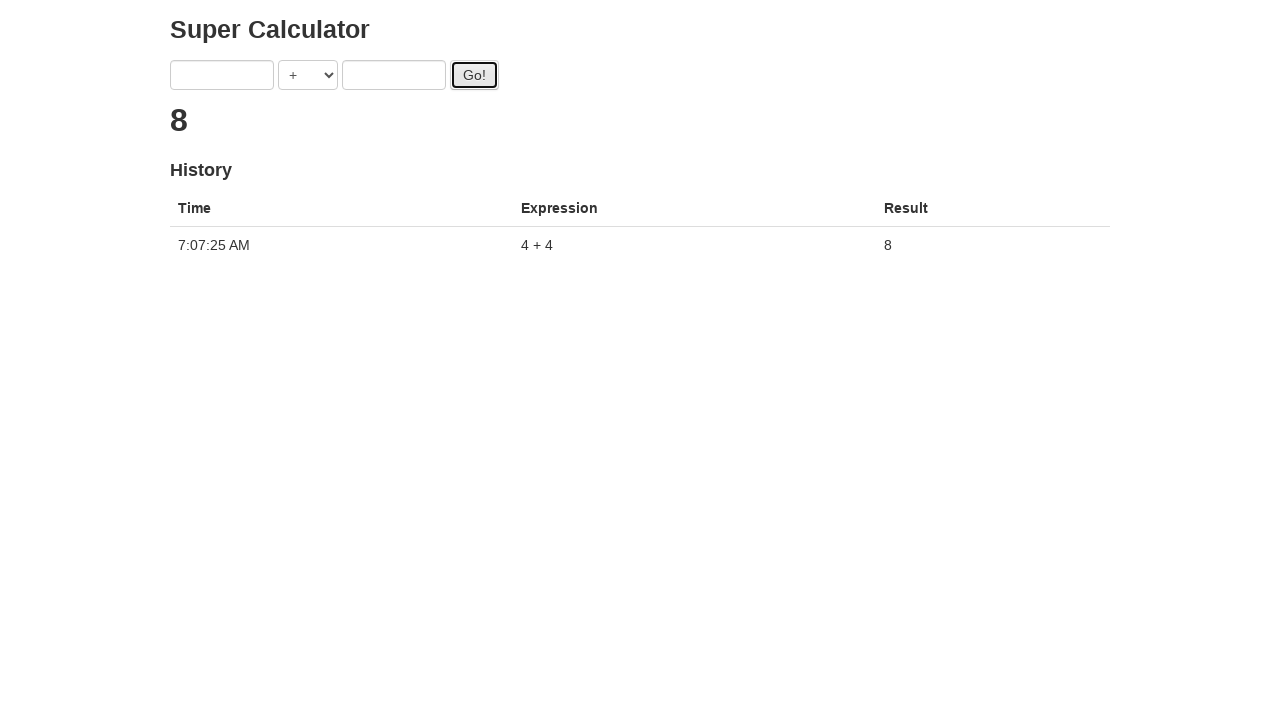

Retrieved result text: '8'
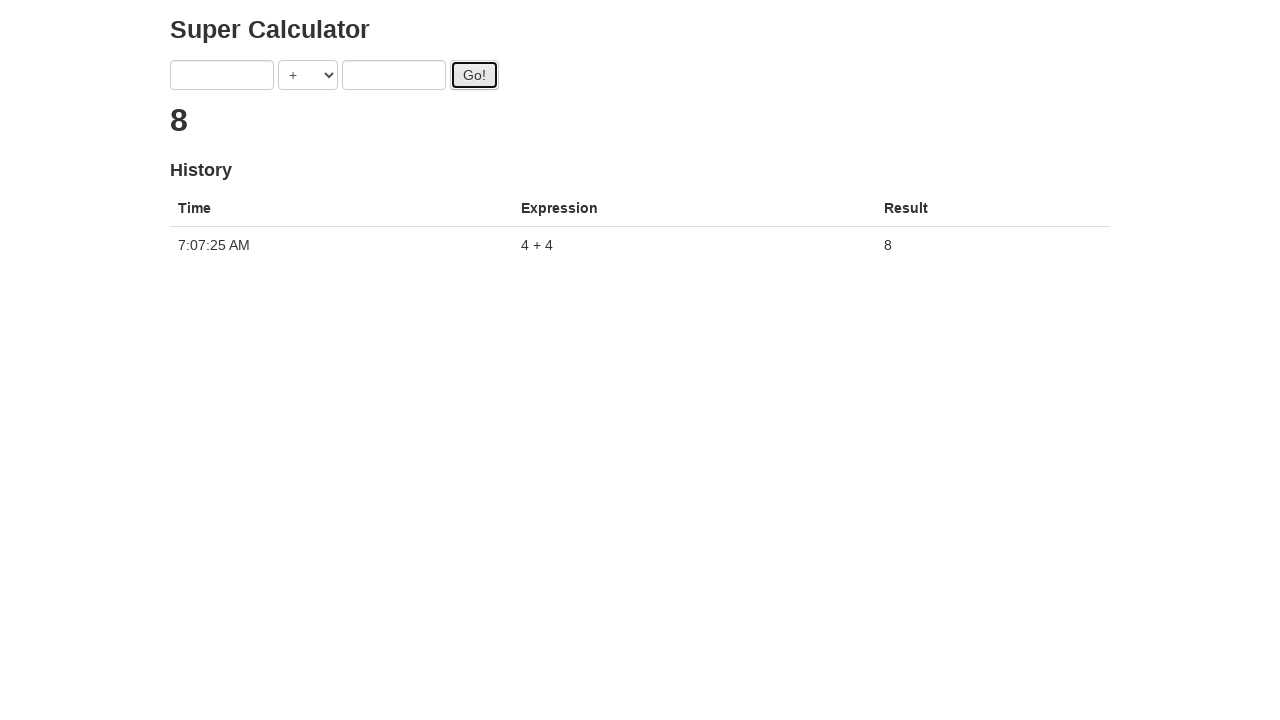

Verified that the addition result is correct (4 + 4 = 8)
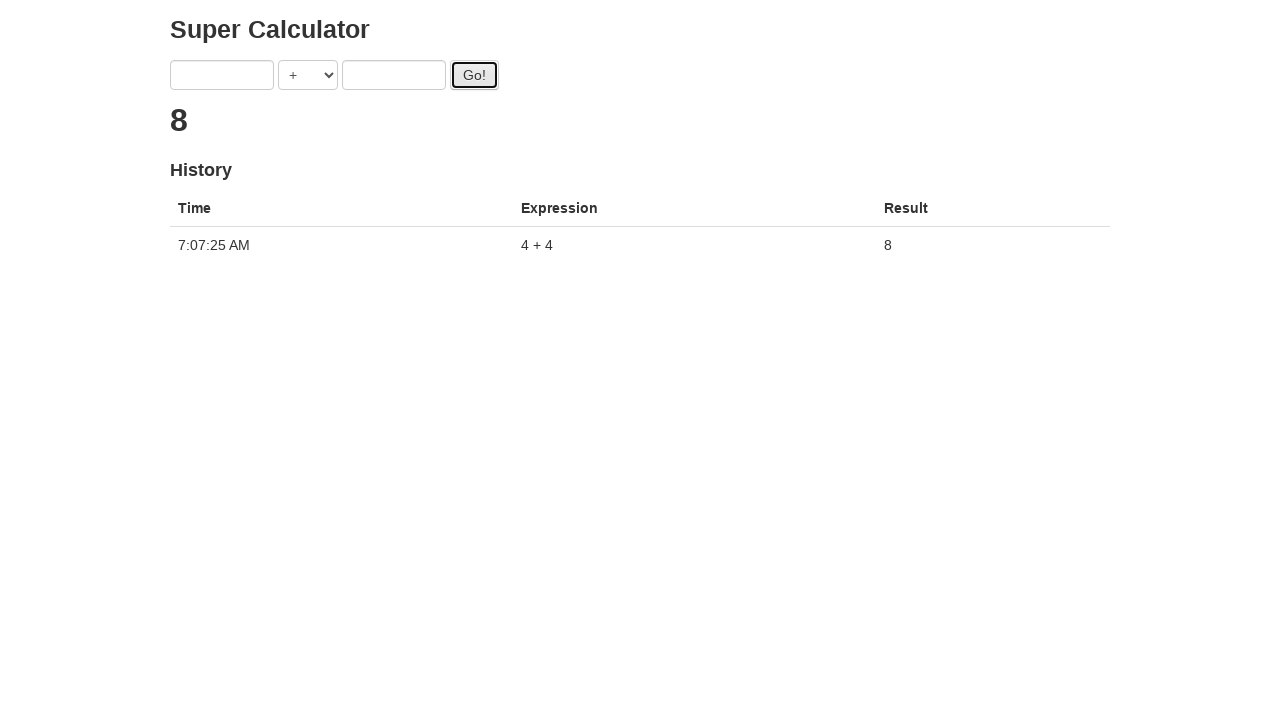

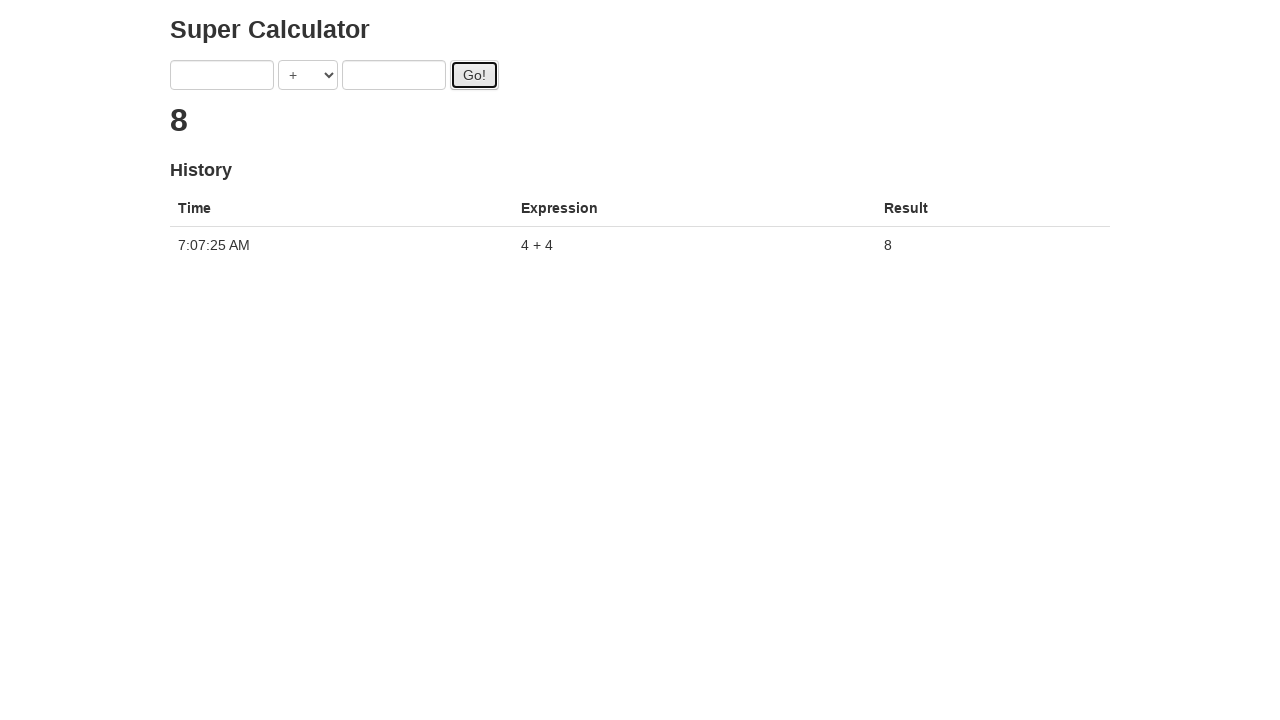